Opens the Walmart homepage and waits for it to load. This is a basic navigation test.

Starting URL: https://www.walmart.com/

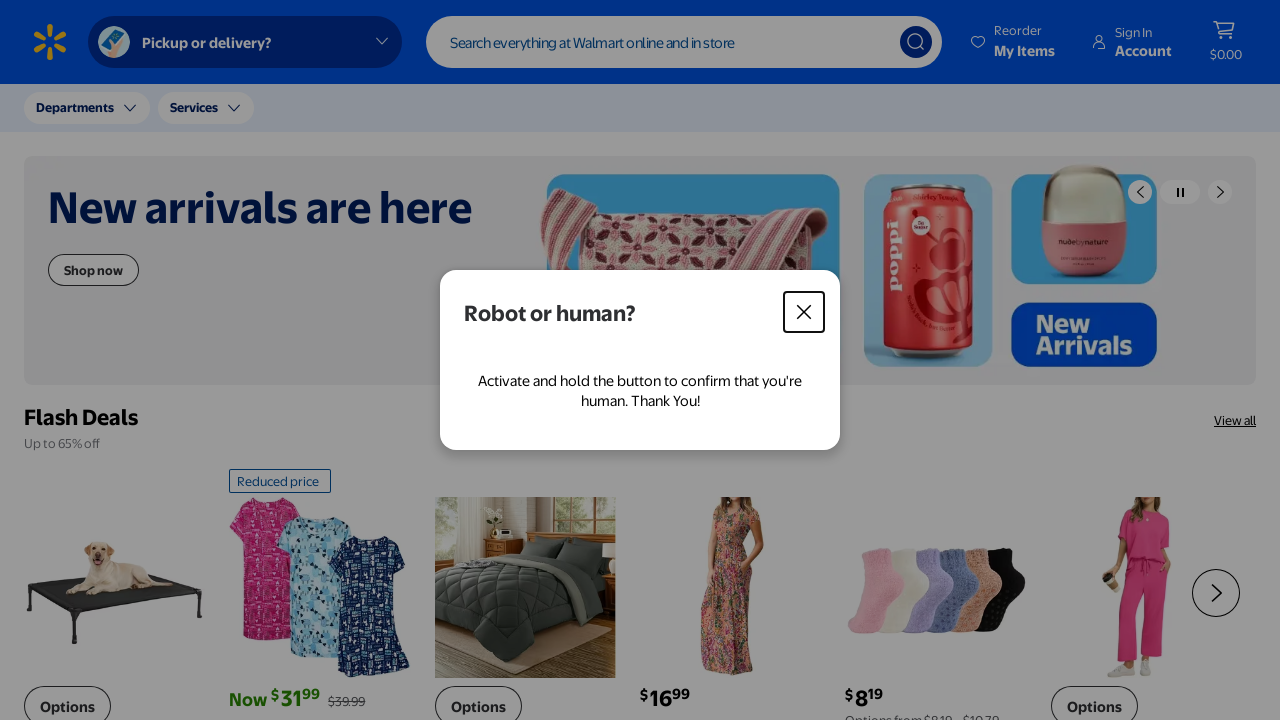

Waited for Walmart homepage to load (domcontentloaded state)
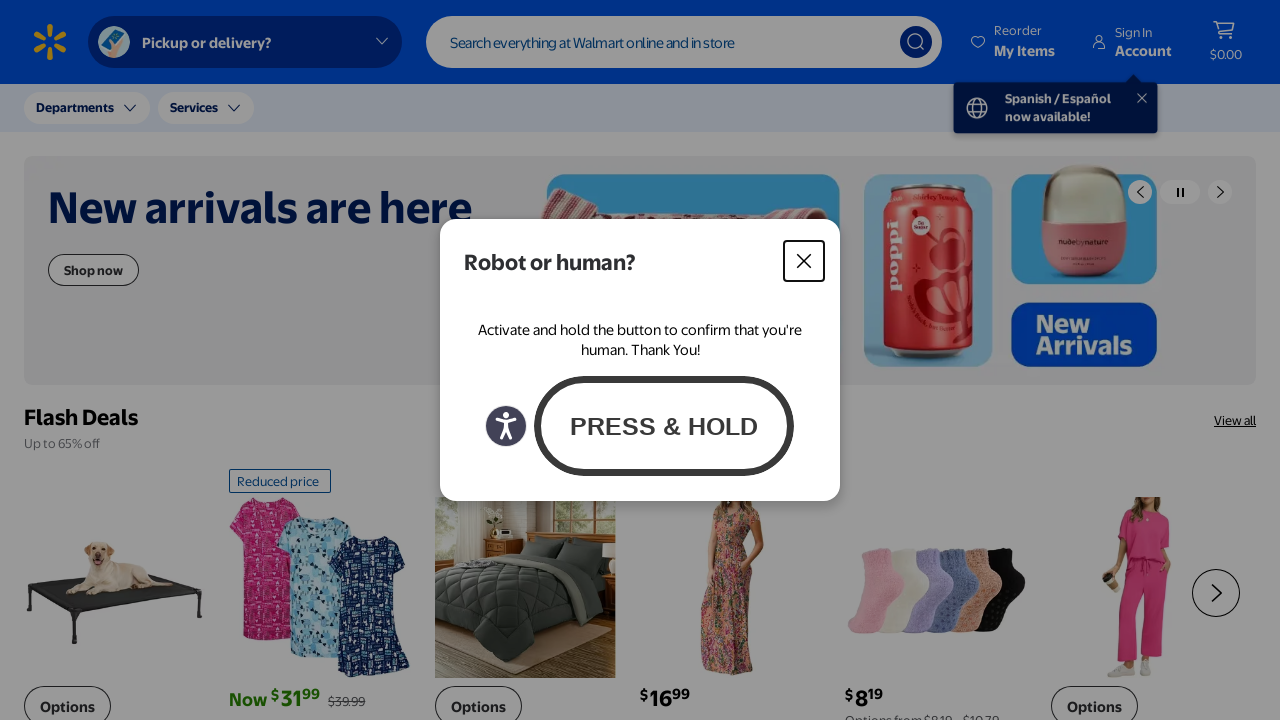

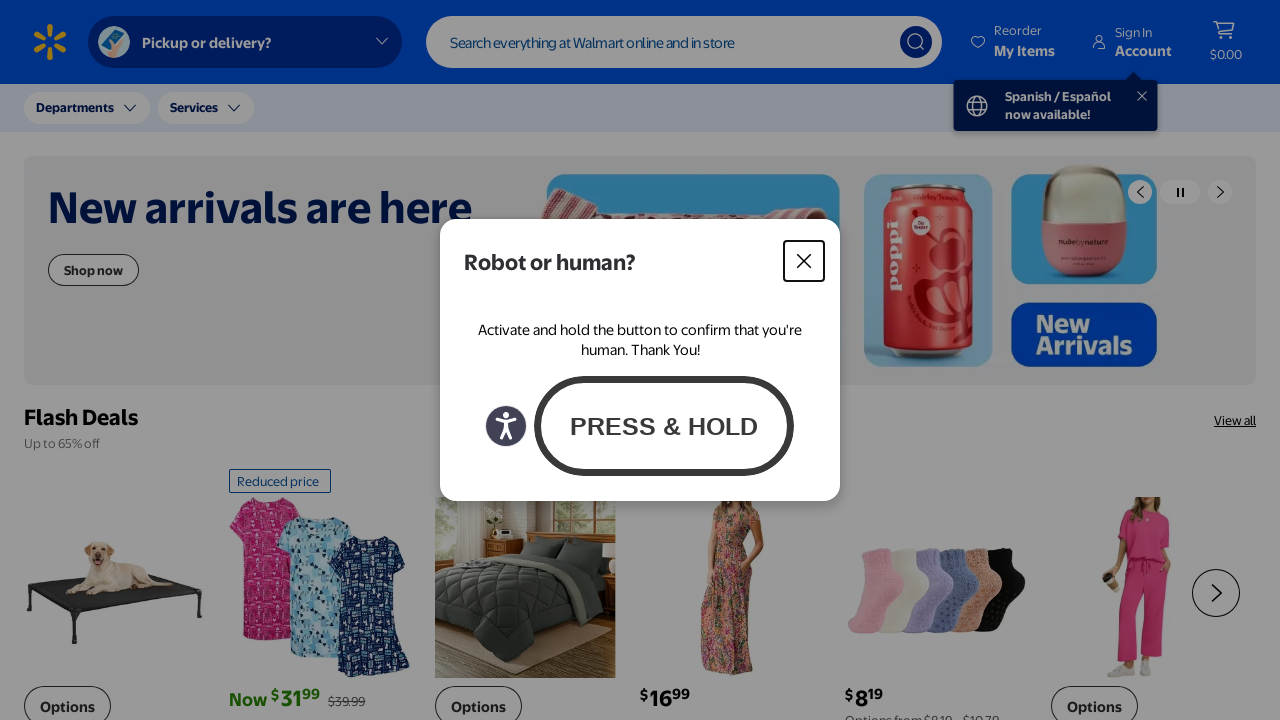